Tests browsing to letter M languages and verifies the author, date, and comments for the Mathematica language entry.

Starting URL: http://www.99-bottles-of-beer.net/

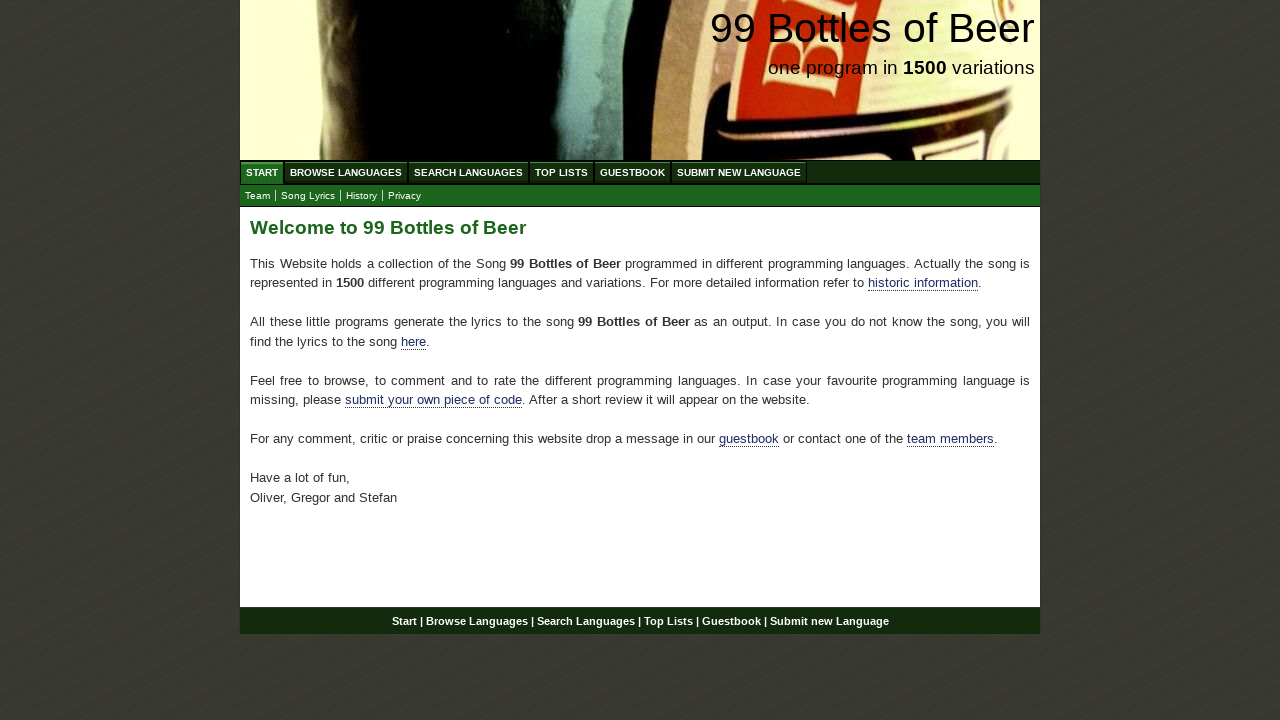

Clicked on Browse Languages link at (346, 172) on a[href='/abc.html']
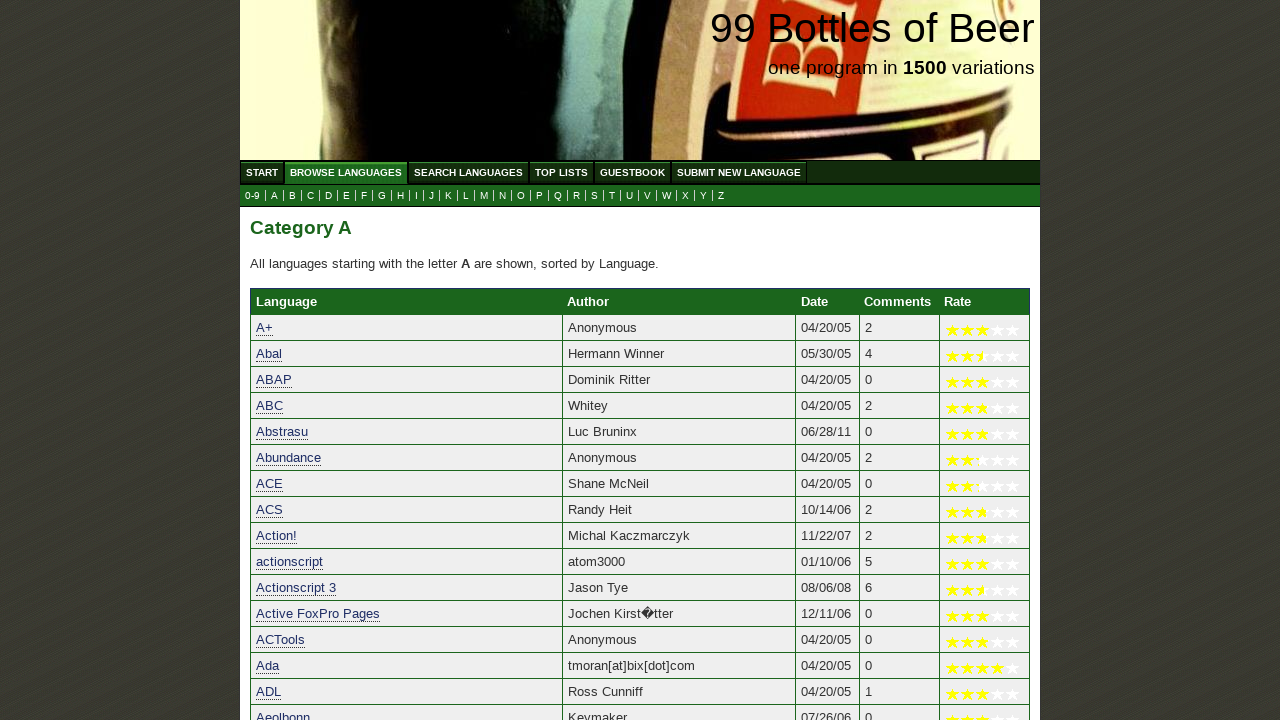

Clicked on letter M to browse M languages at (484, 196) on a[href='m.html']
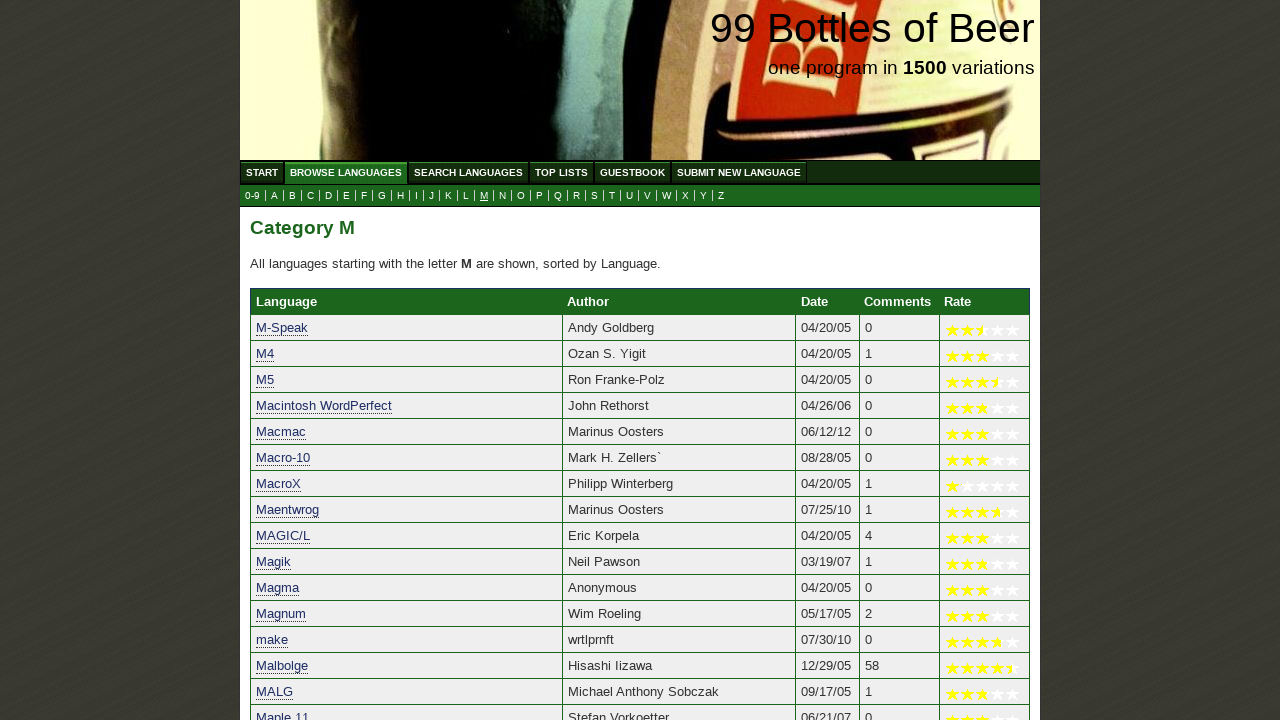

Mathematica language link became visible
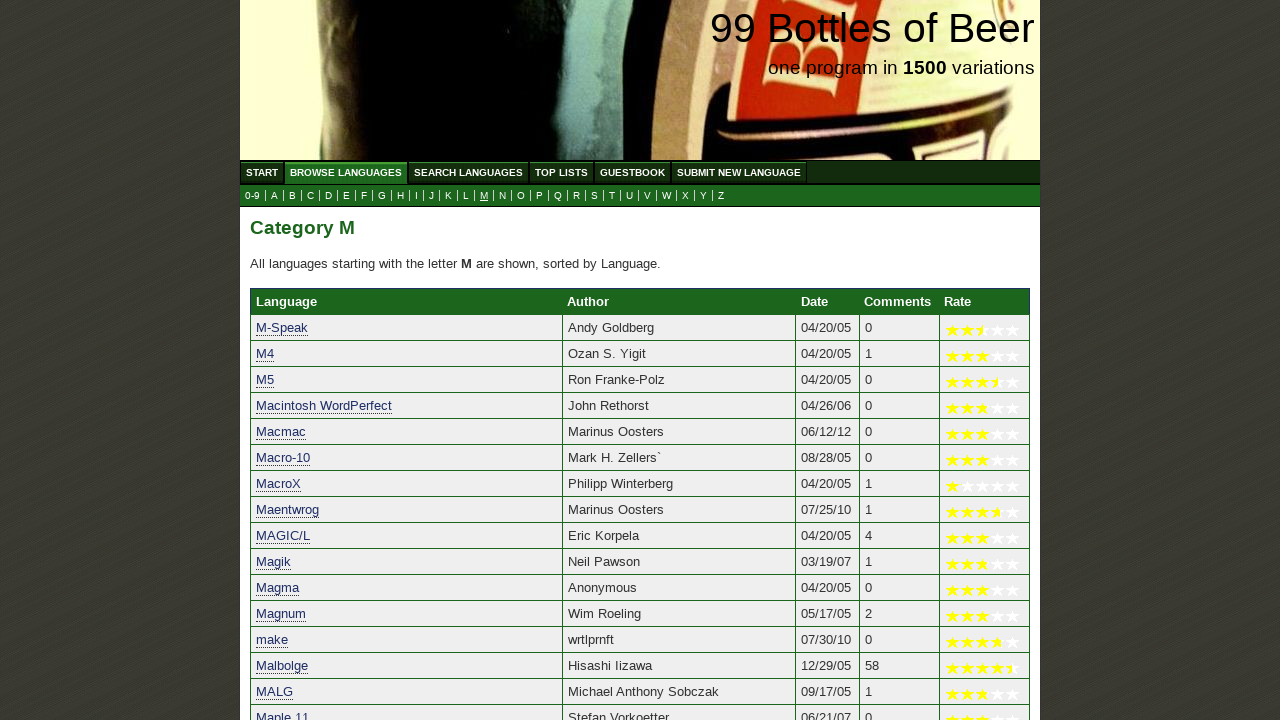

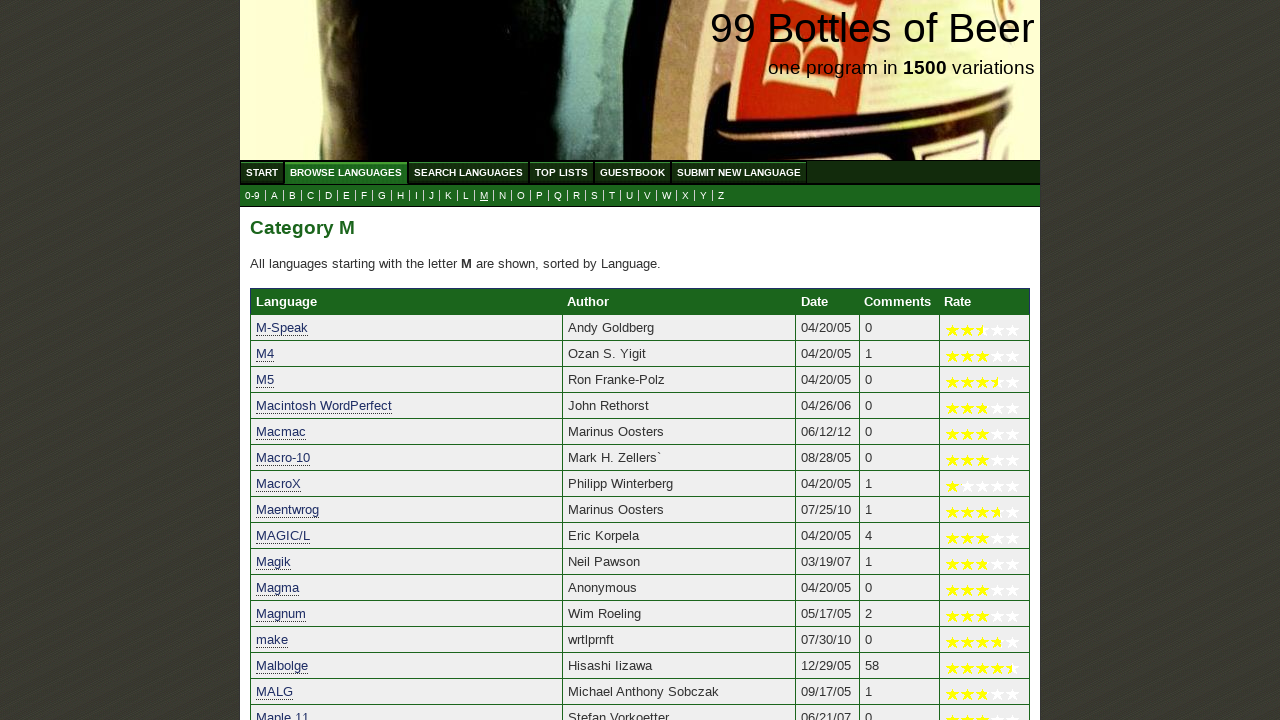